Navigates to the Demoblaze store homepage and verifies the URL is correct

Starting URL: https://demoblaze.com/index.html

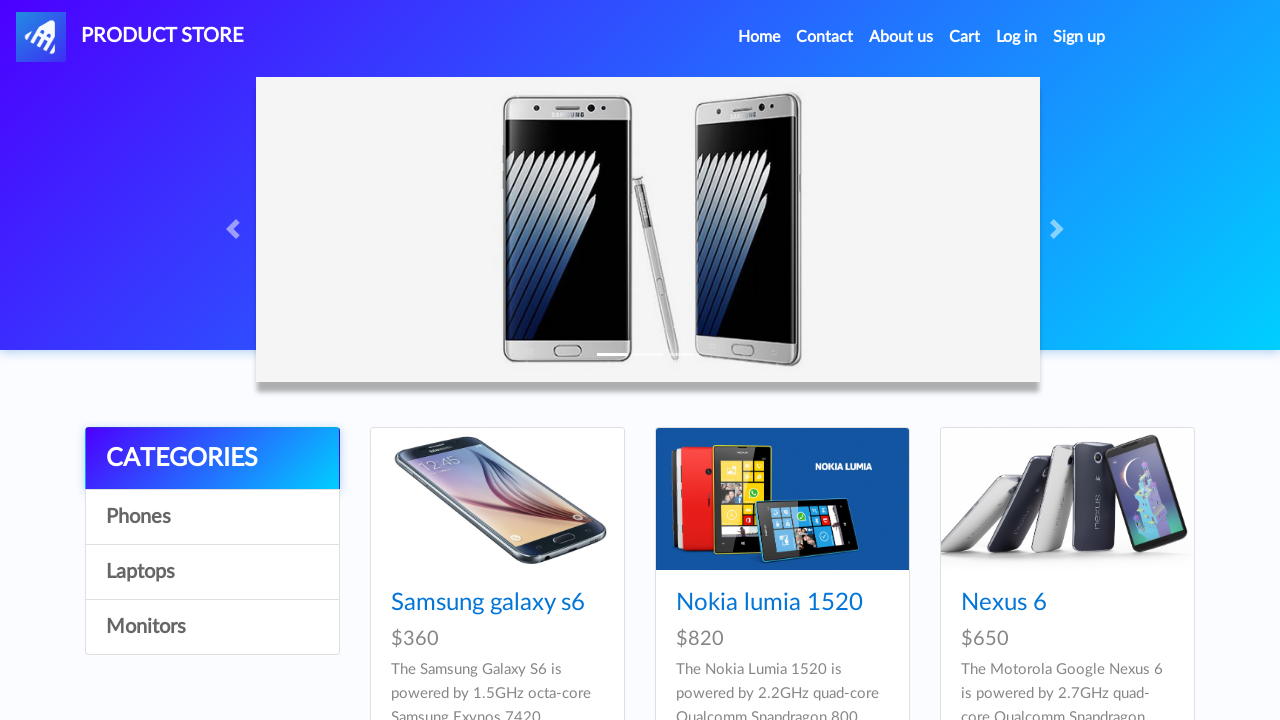

Navigated to Demoblaze store homepage at https://demoblaze.com/index.html
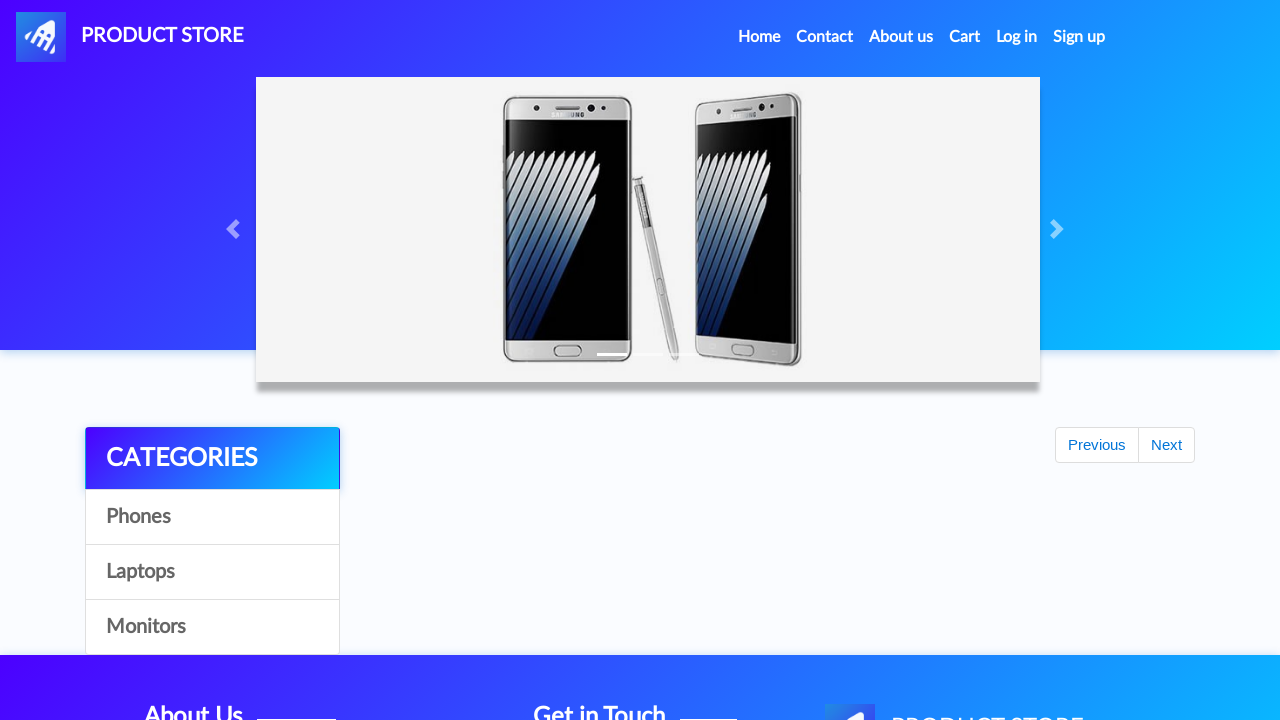

Retrieved current page URL
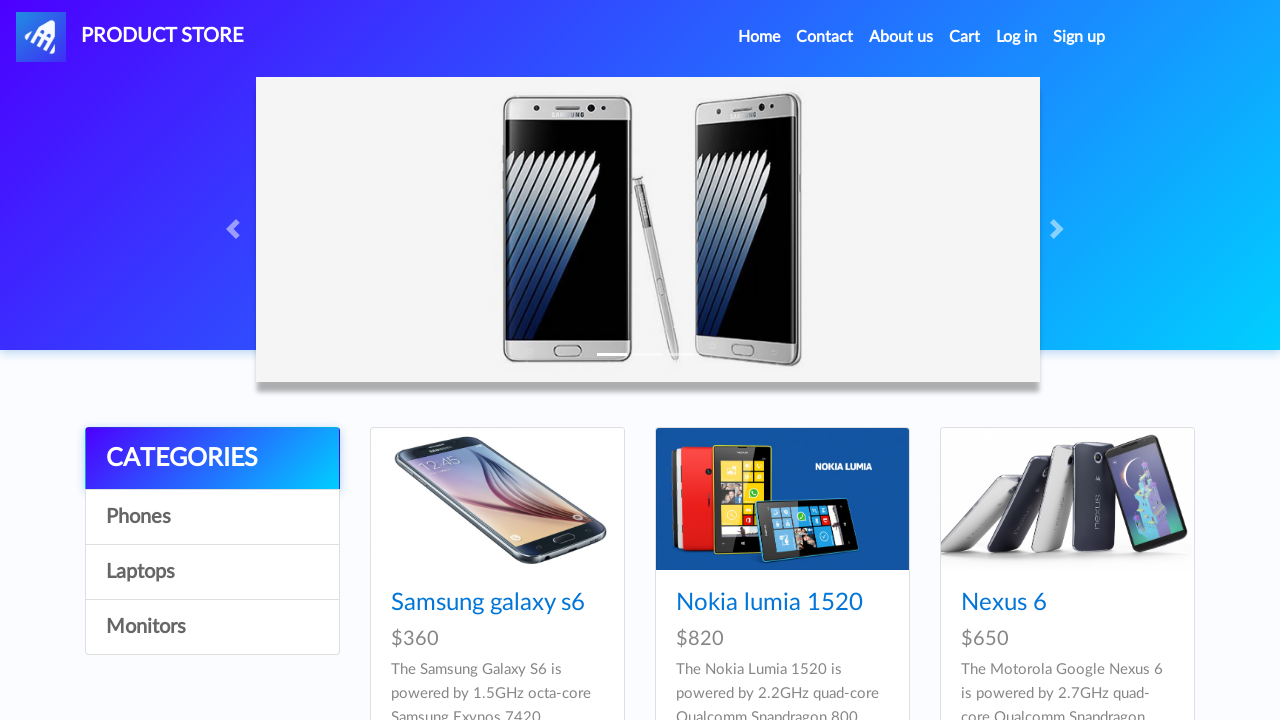

Verified URL is correct: https://demoblaze.com/index.html
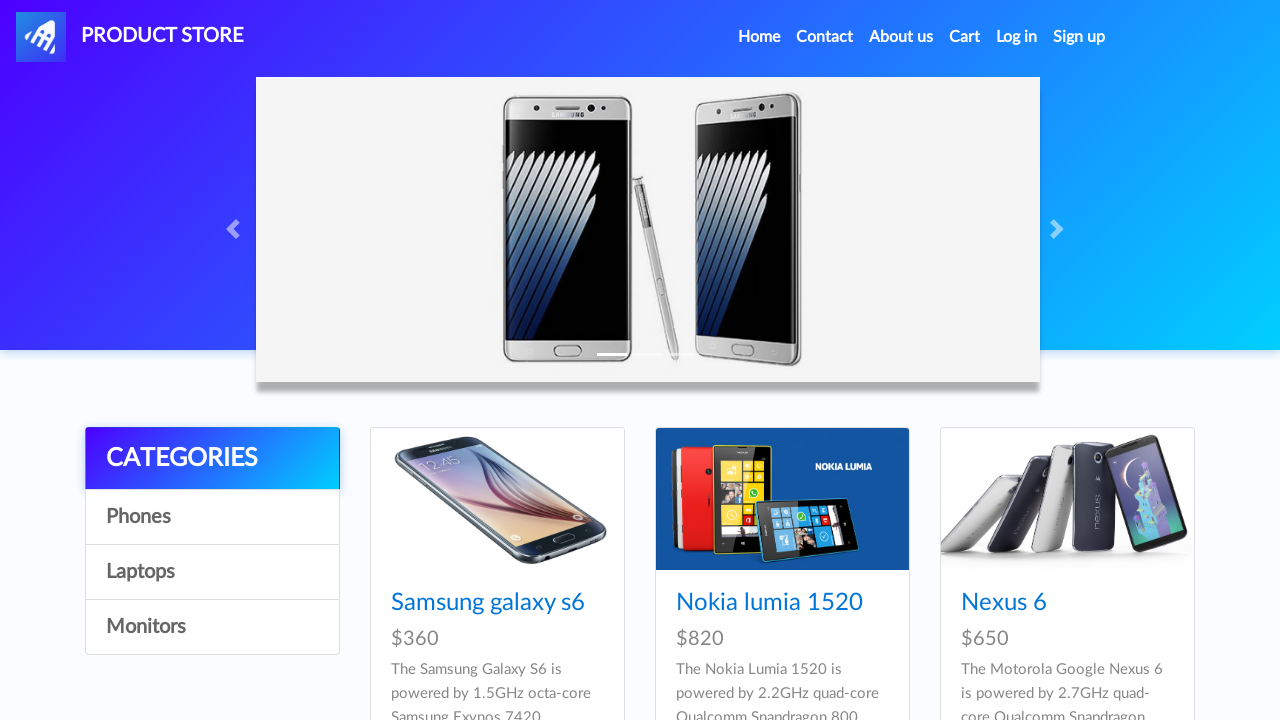

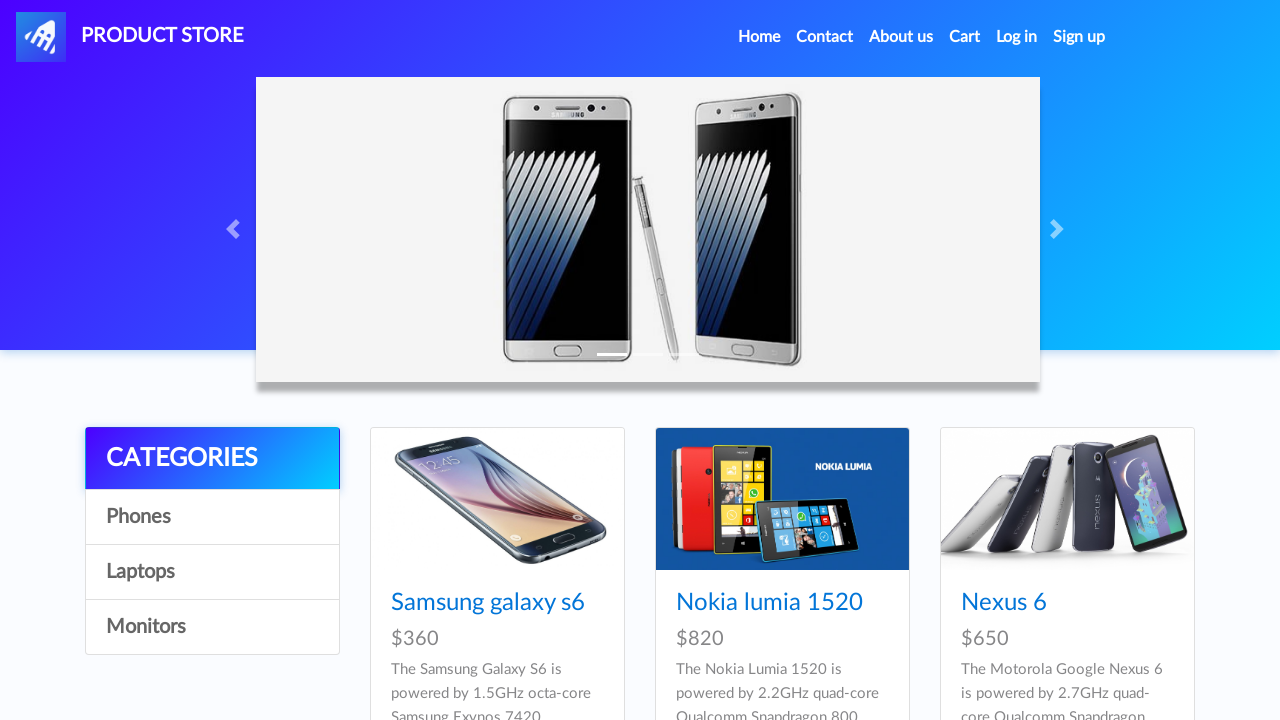